Tests drag and drop functionality by dragging an element and dropping it onto a target area, then verifying the target text changes to "Dropped!"

Starting URL: https://demoqa.com/droppable

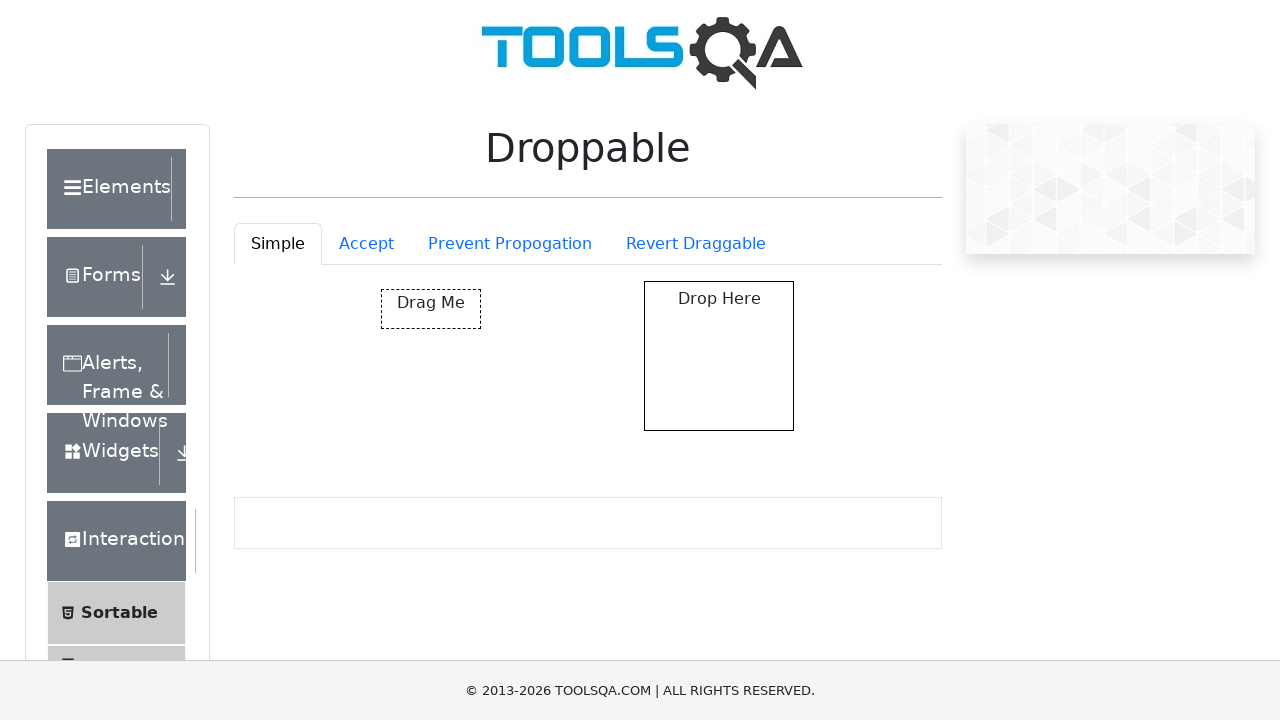

Located the draggable element with id 'draggable'
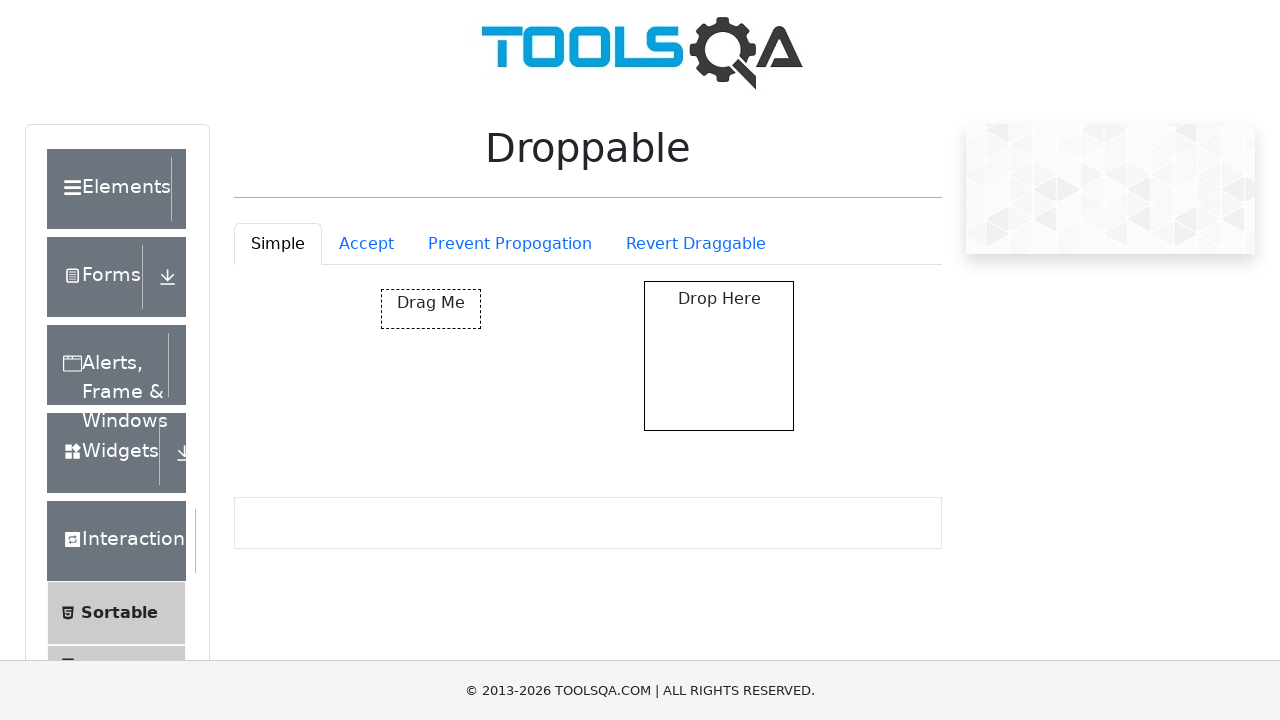

Located the drop target element with id 'droppable'
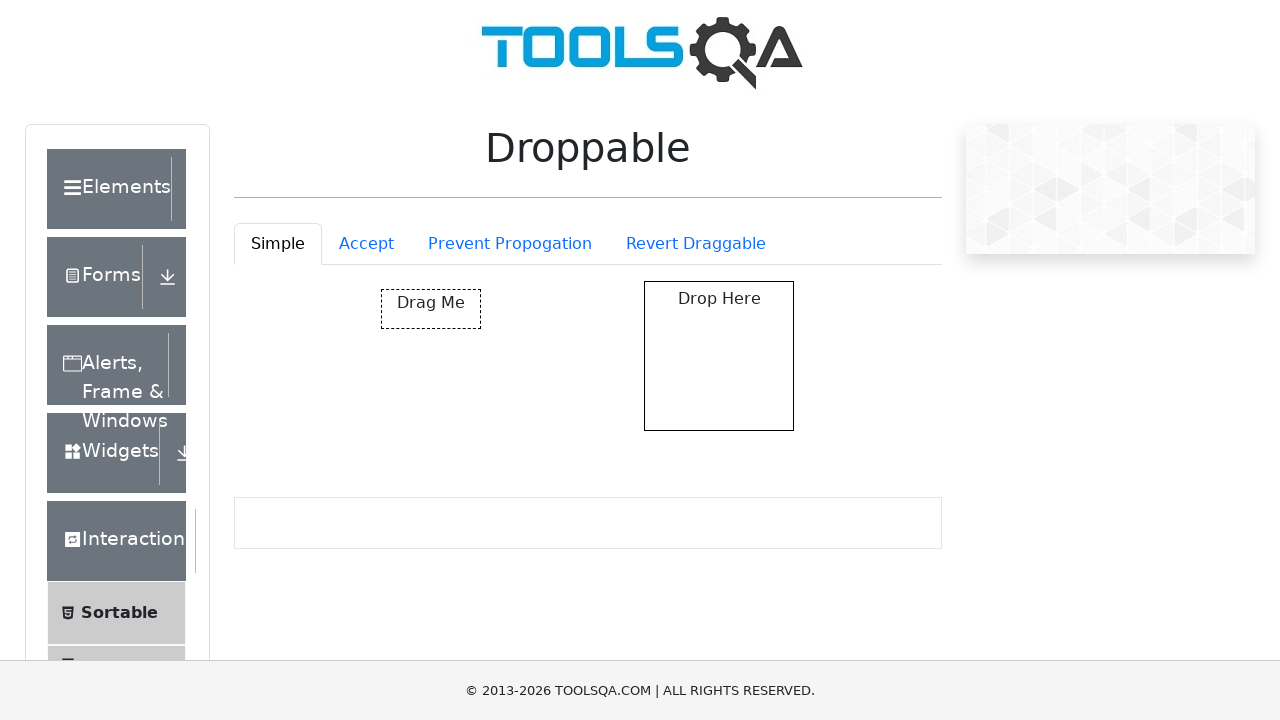

Dragged the element and dropped it onto the target area at (719, 356)
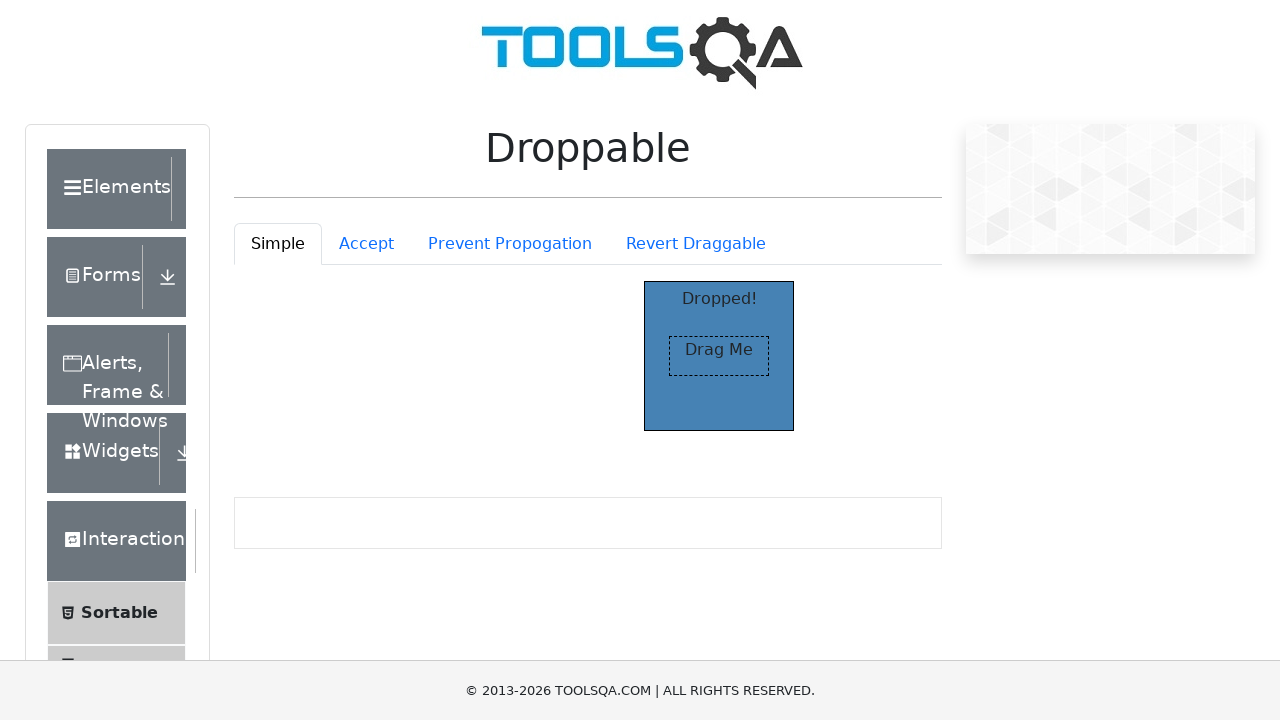

Located the 'Dropped!' text element
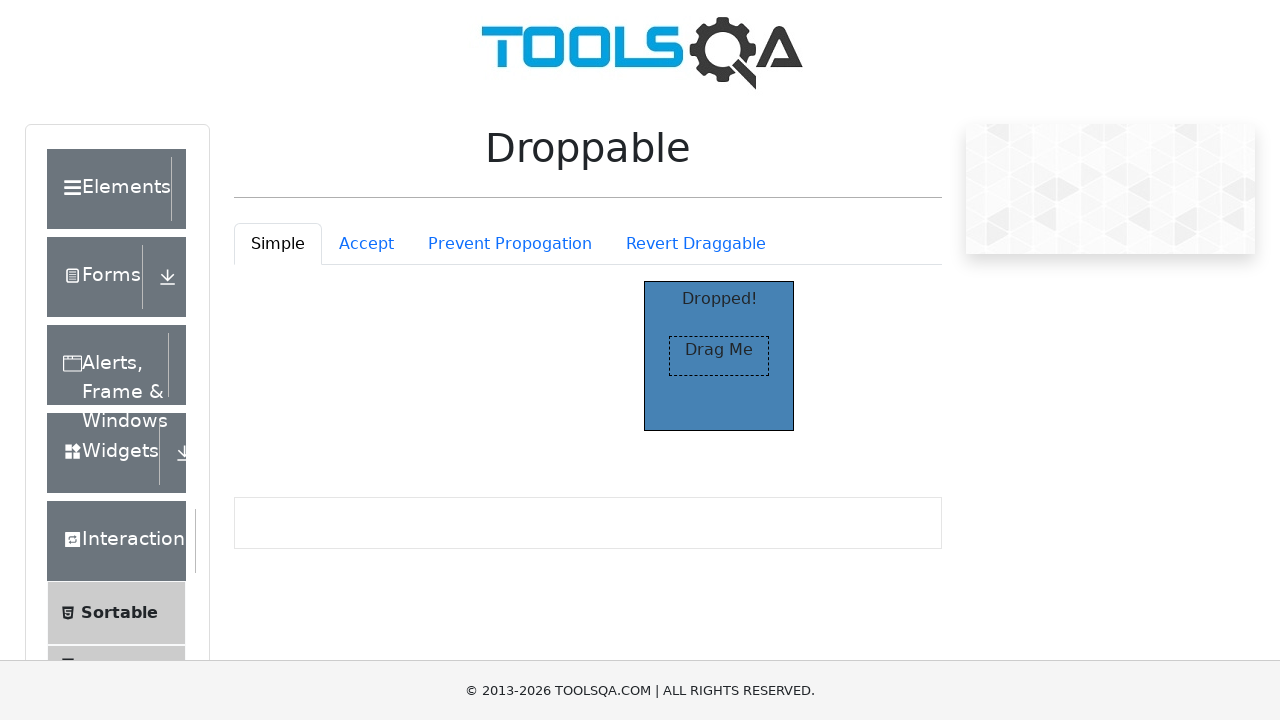

Verified the 'Dropped!' text is visible
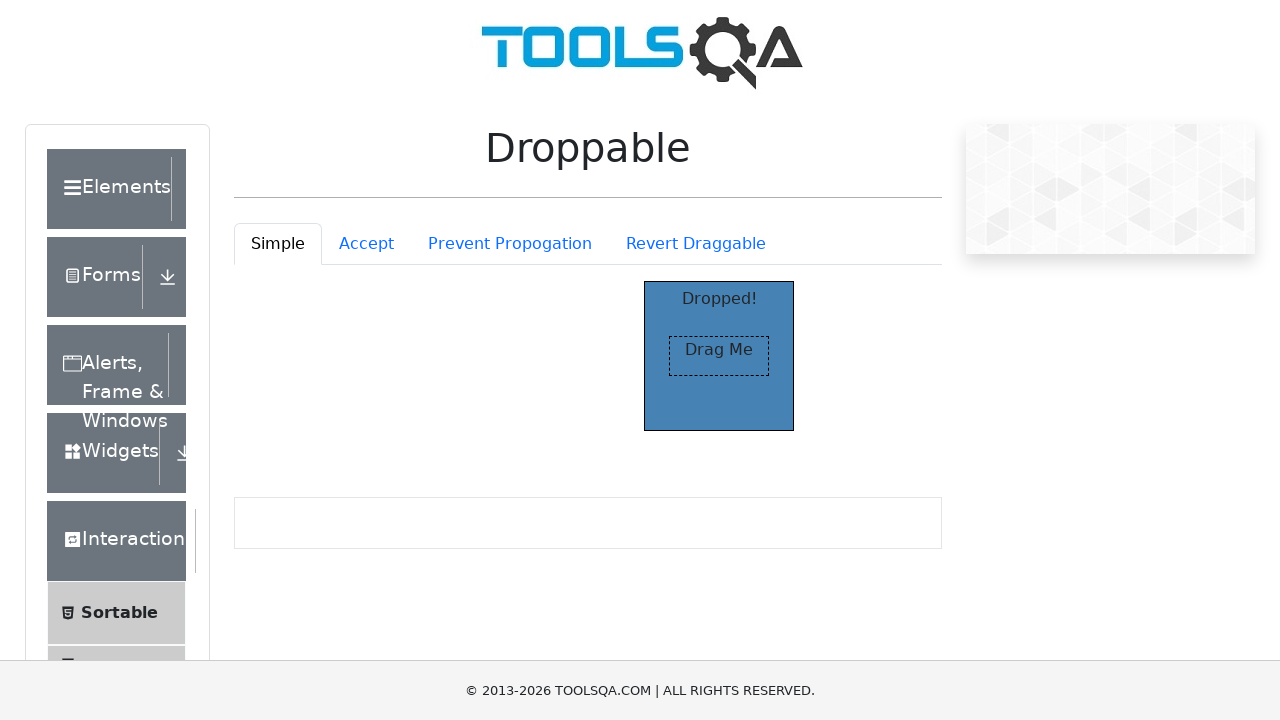

Asserted that the drop target text changed to 'Dropped!'
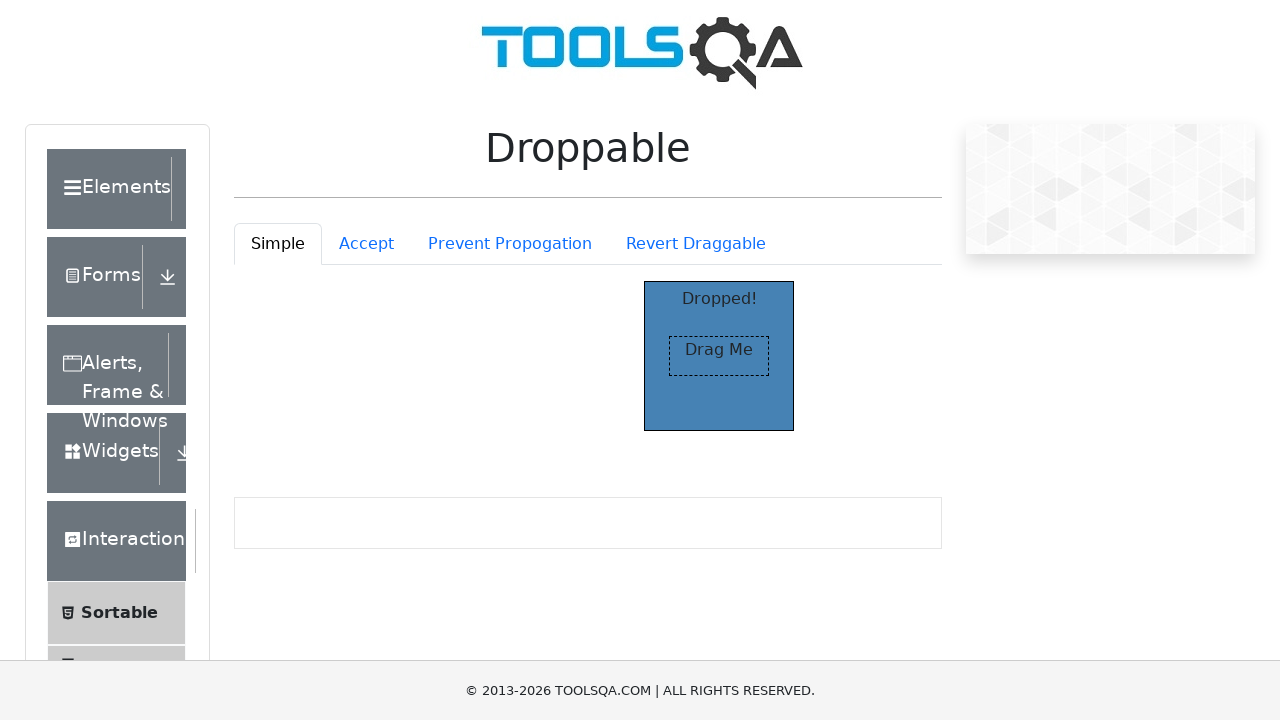

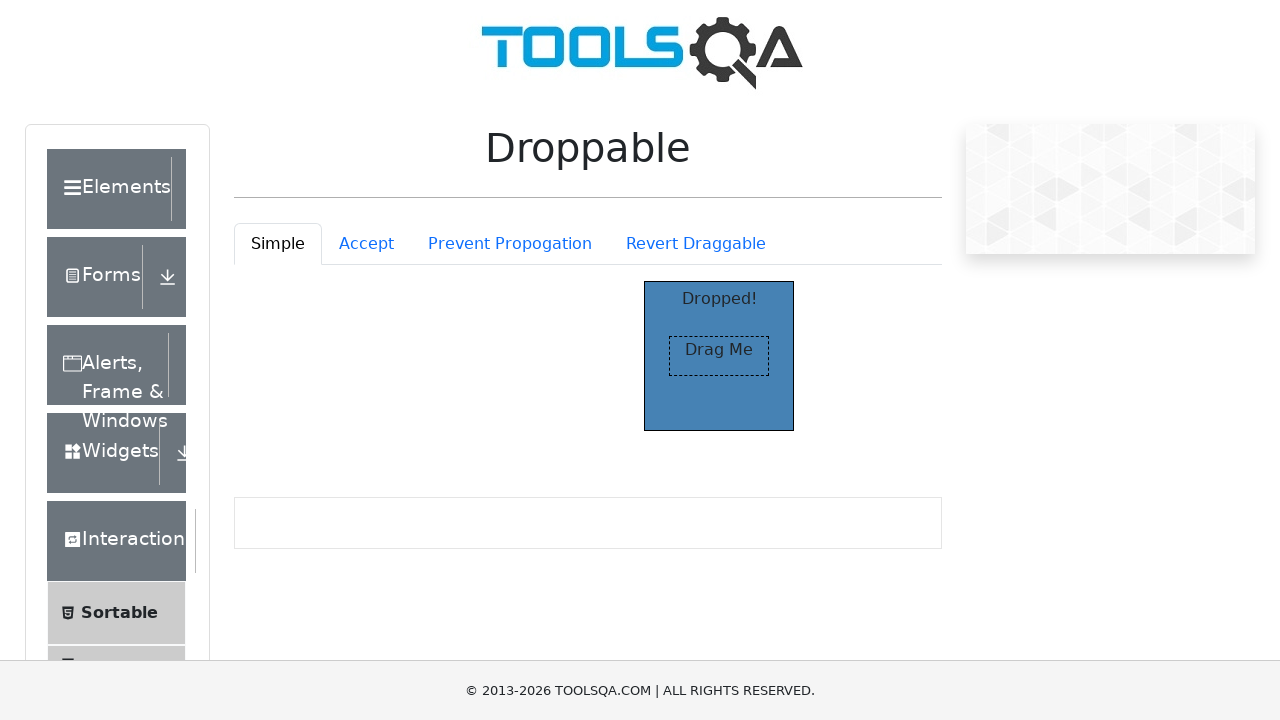